Tests adding specific grocery items (Cucumber, Brocolli, Beetroot) to cart by finding them in the product list and clicking their "Add to Cart" buttons

Starting URL: https://rahulshettyacademy.com/seleniumPractise/

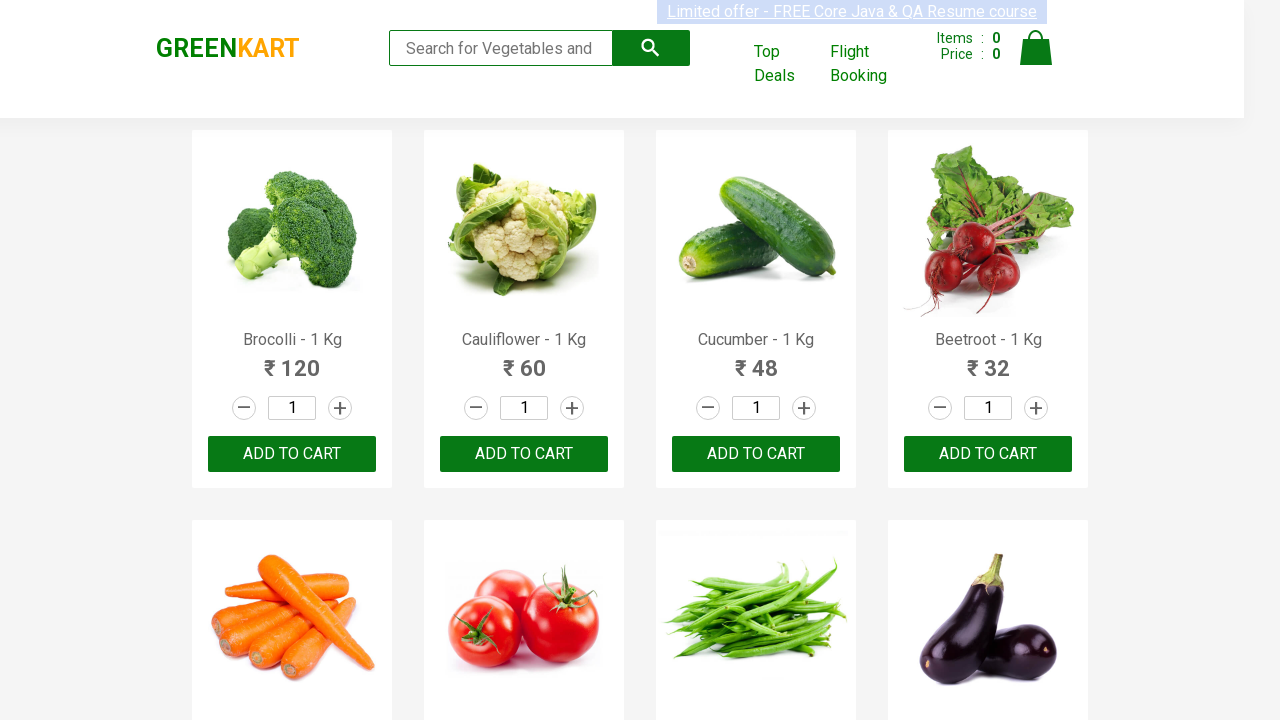

Waited for product list to load (h4.product-name selector)
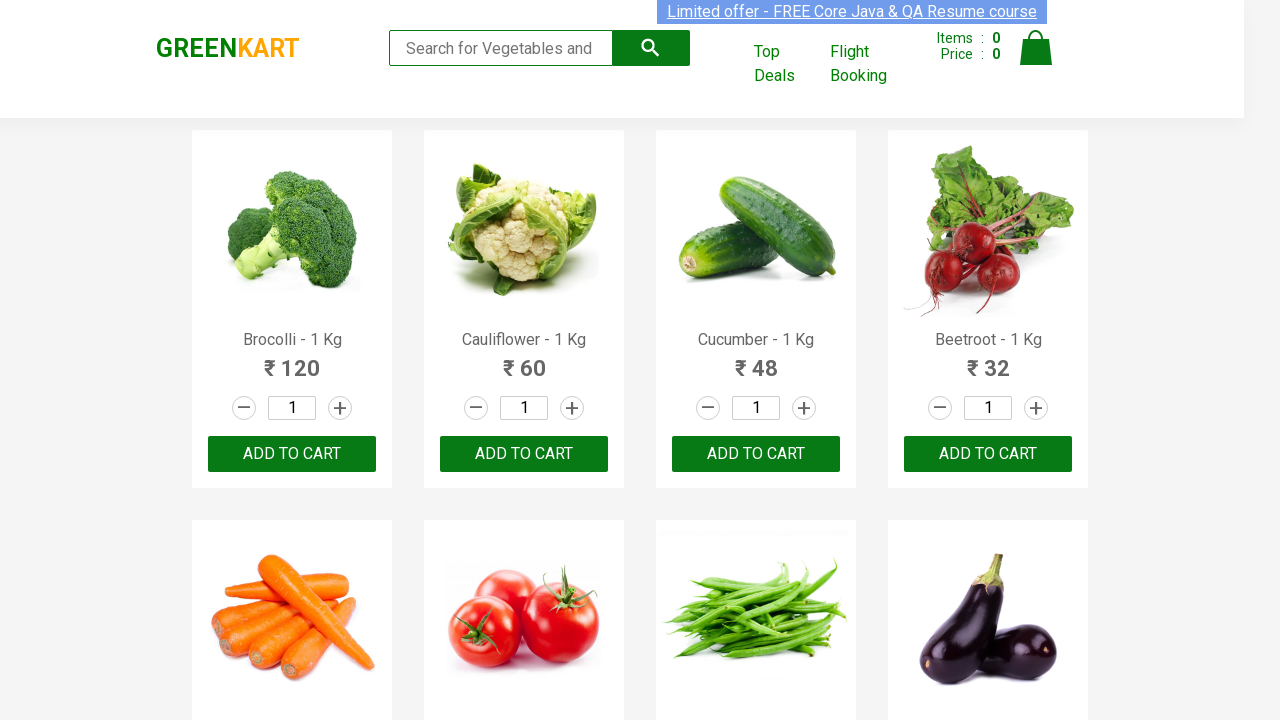

Retrieved all product name elements from the page
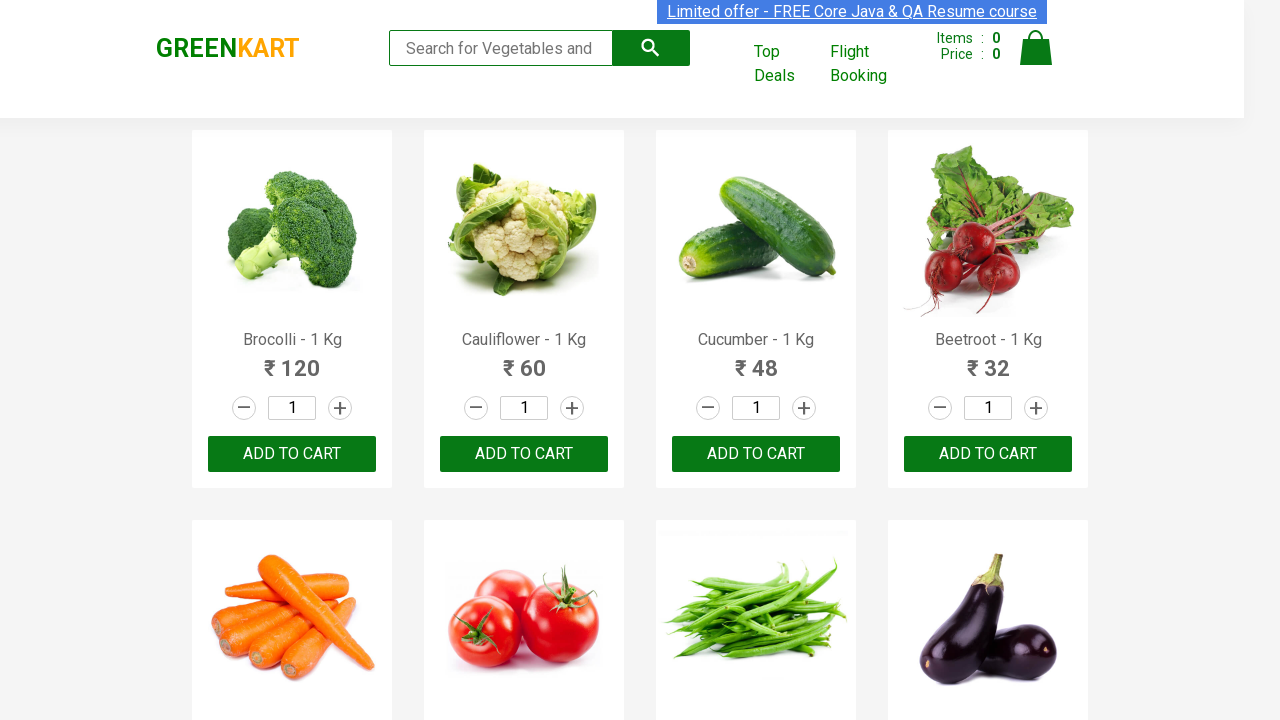

Clicked 'Add to Cart' button for Brocolli at (292, 454) on xpath=//div[@class='product-action']/button >> nth=0
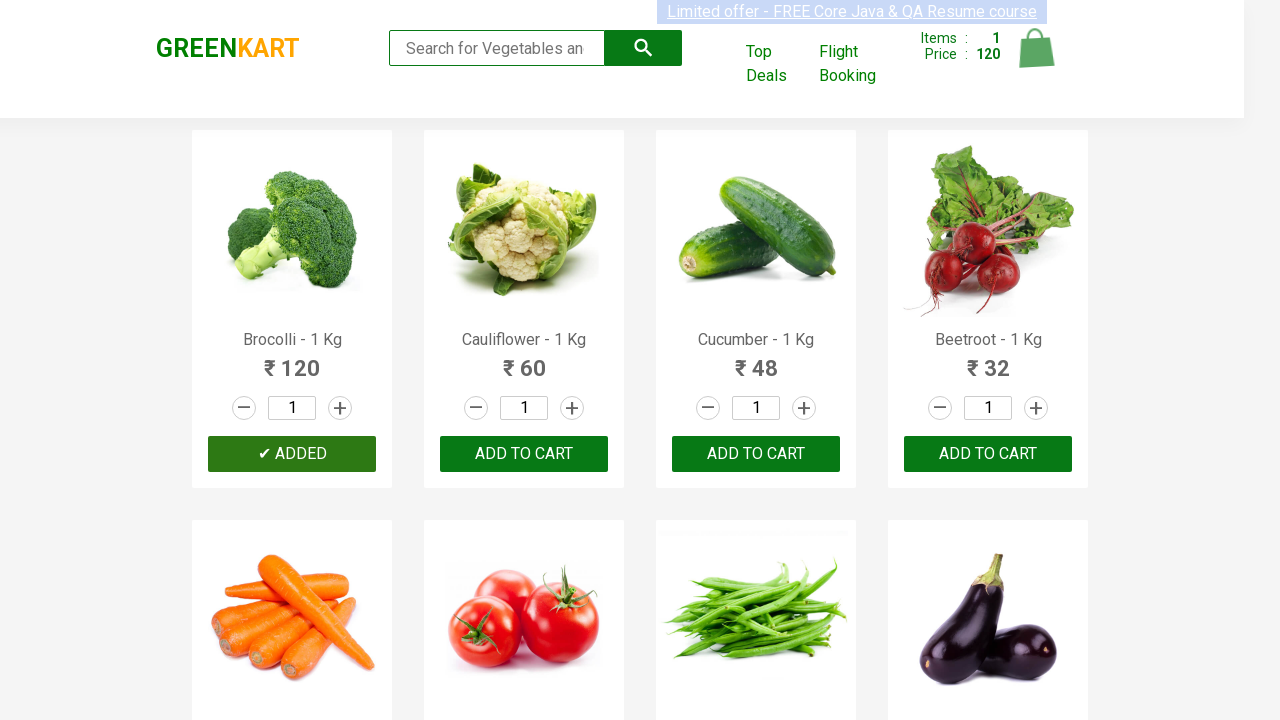

Clicked 'Add to Cart' button for Cucumber at (756, 454) on xpath=//div[@class='product-action']/button >> nth=2
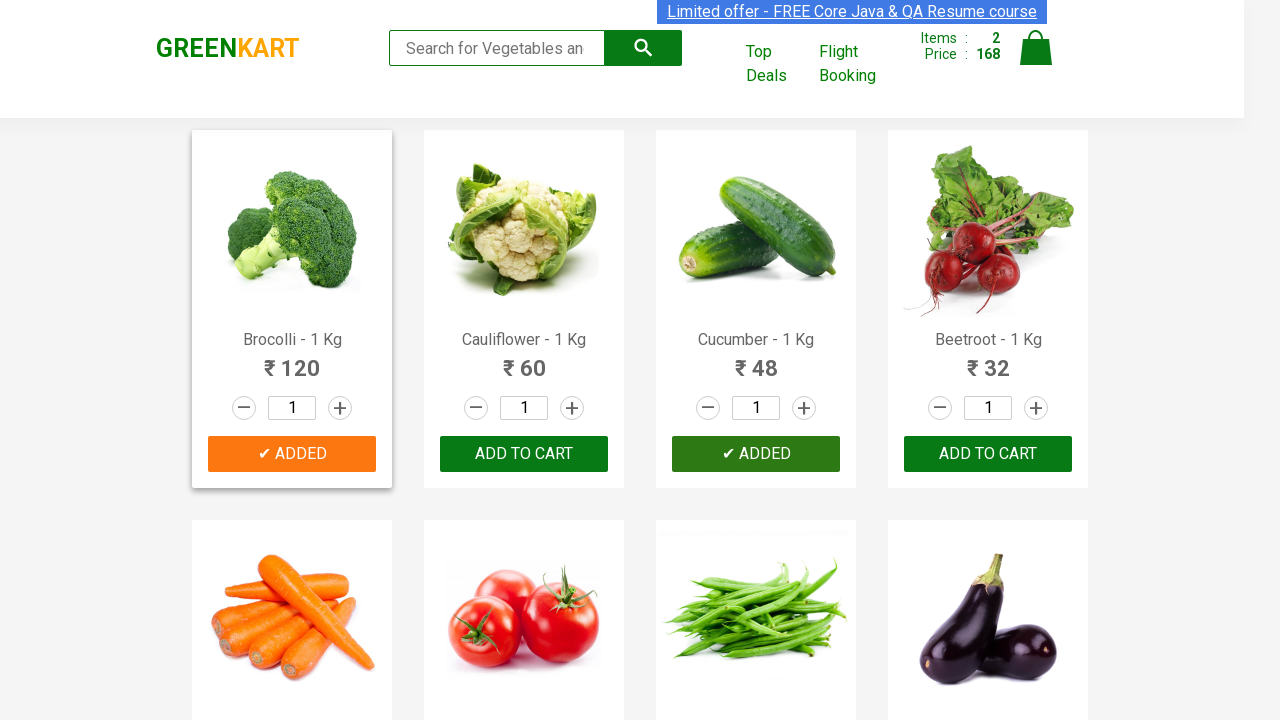

Clicked 'Add to Cart' button for Beetroot at (988, 454) on xpath=//div[@class='product-action']/button >> nth=3
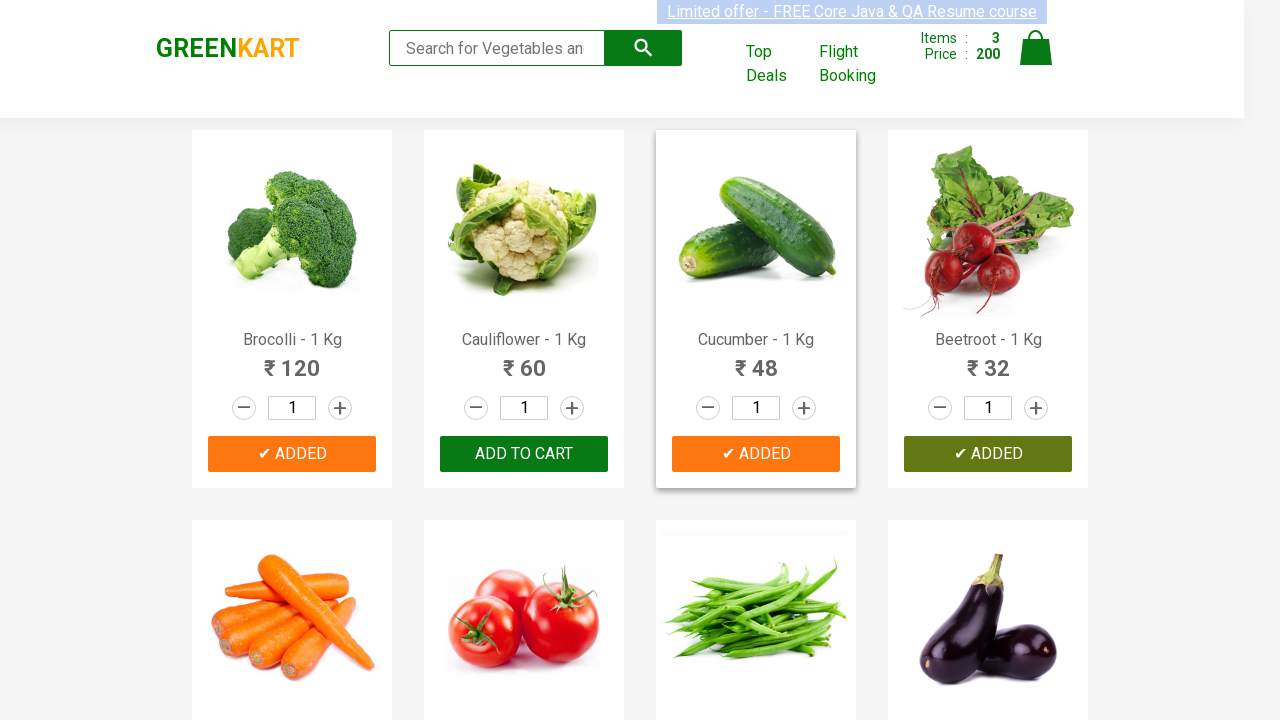

Waited 1 second for cart to update after adding items
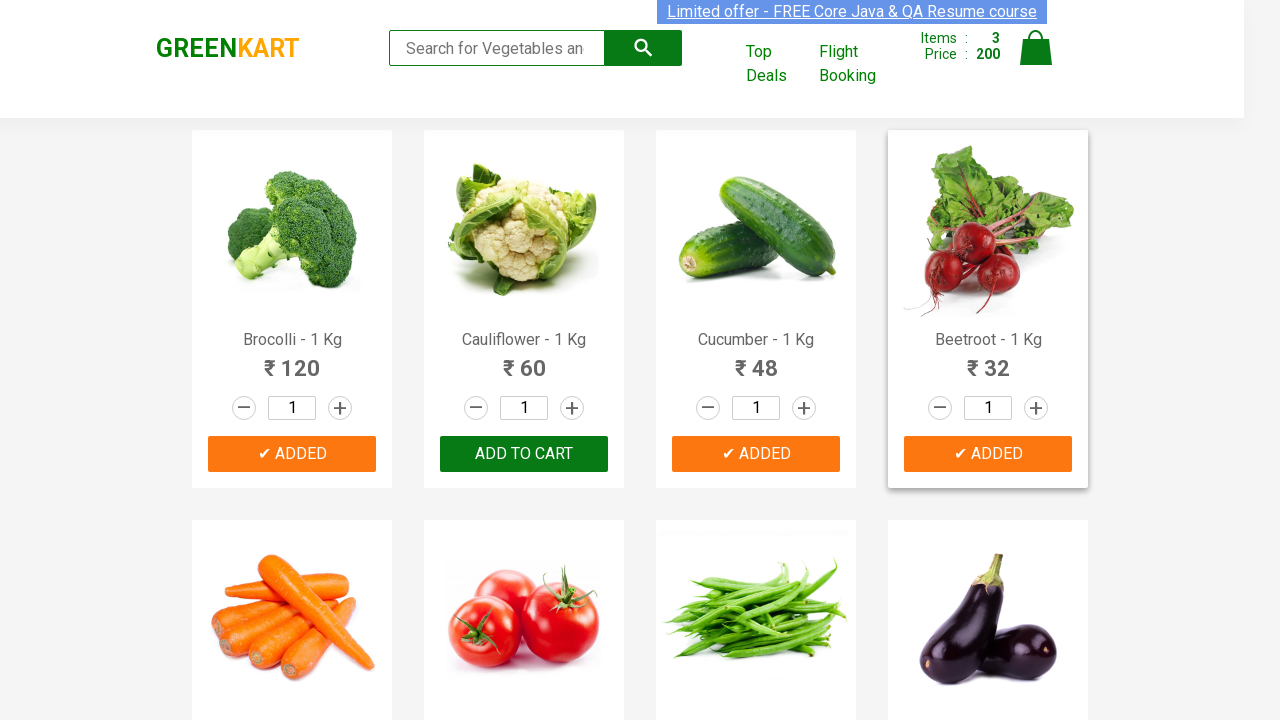

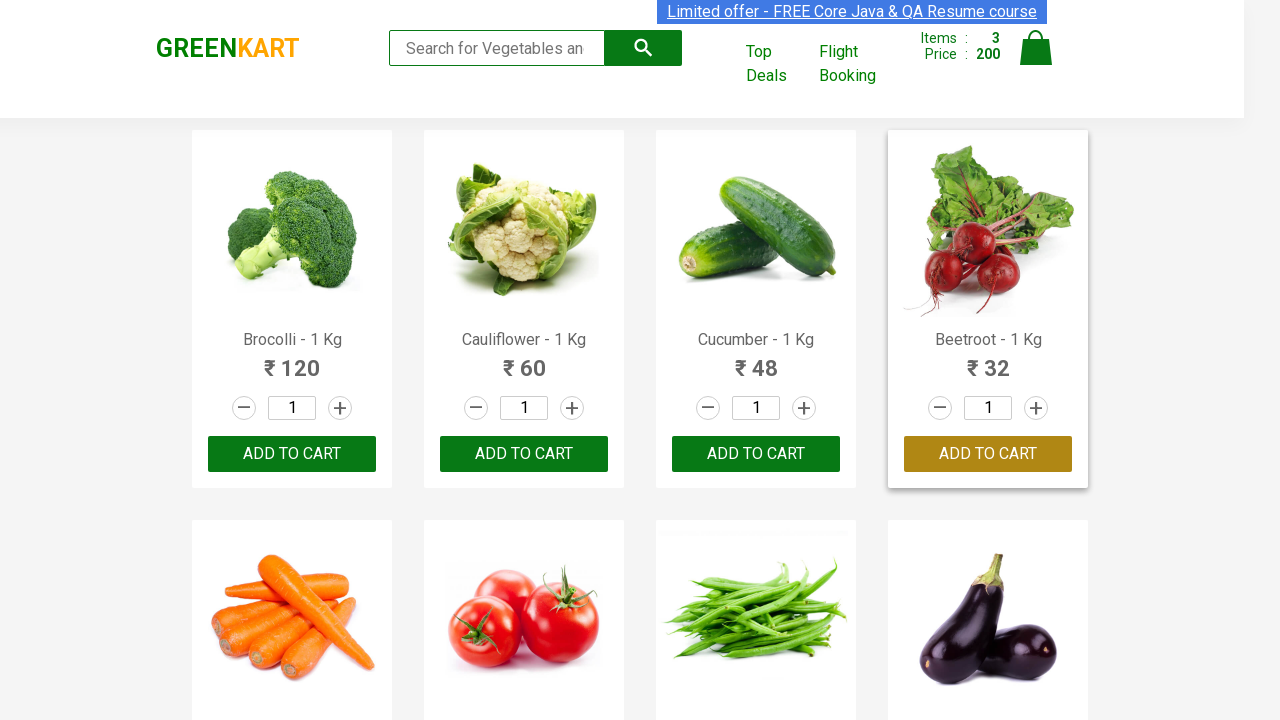